Tests notification message functionality by clicking a link twice and verifying that different alert messages appear

Starting URL: https://the-internet.herokuapp.com/notification_message_rendered

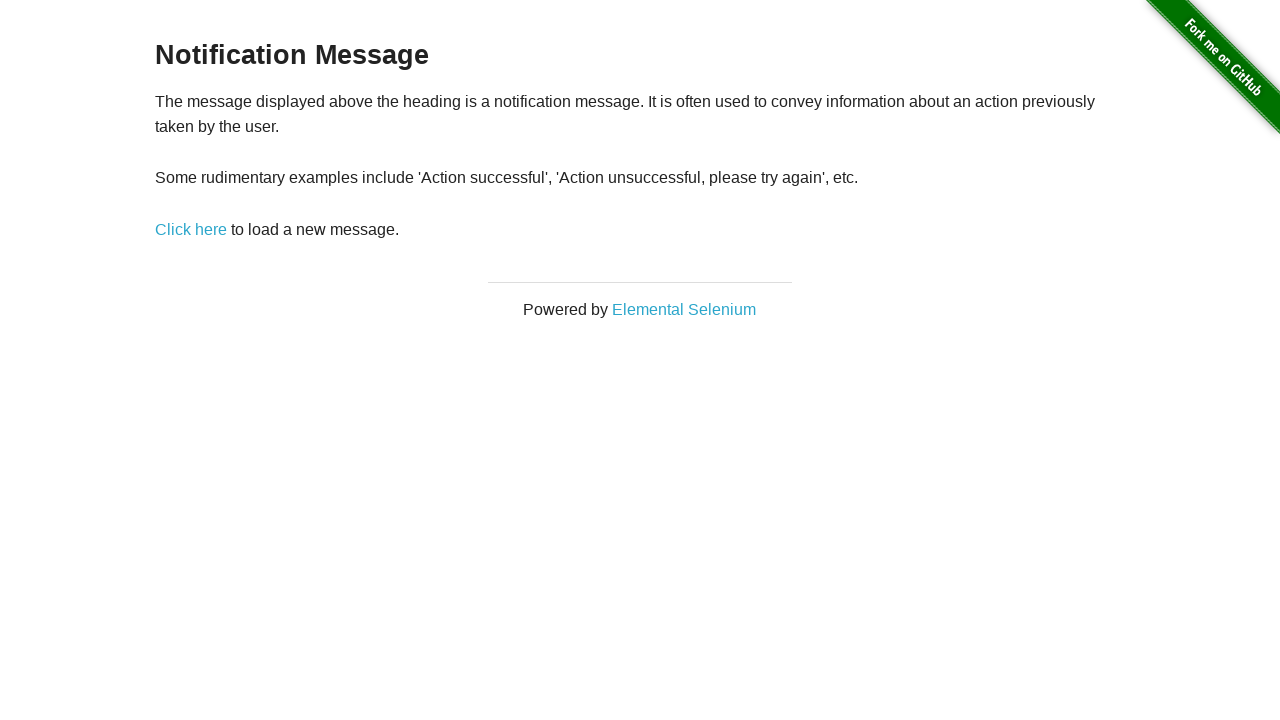

Clicked 'Click here' link to trigger first notification at (191, 229) on a:has-text('Click here')
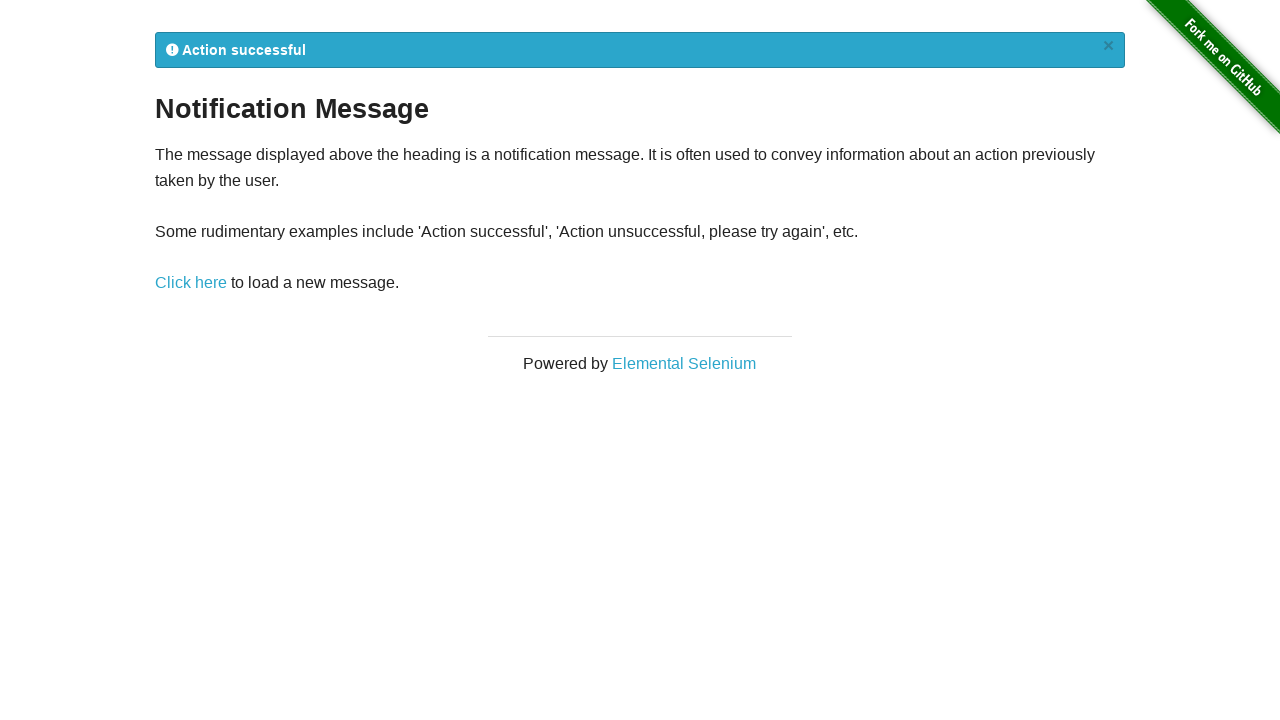

First alert message appeared in #flash-messages
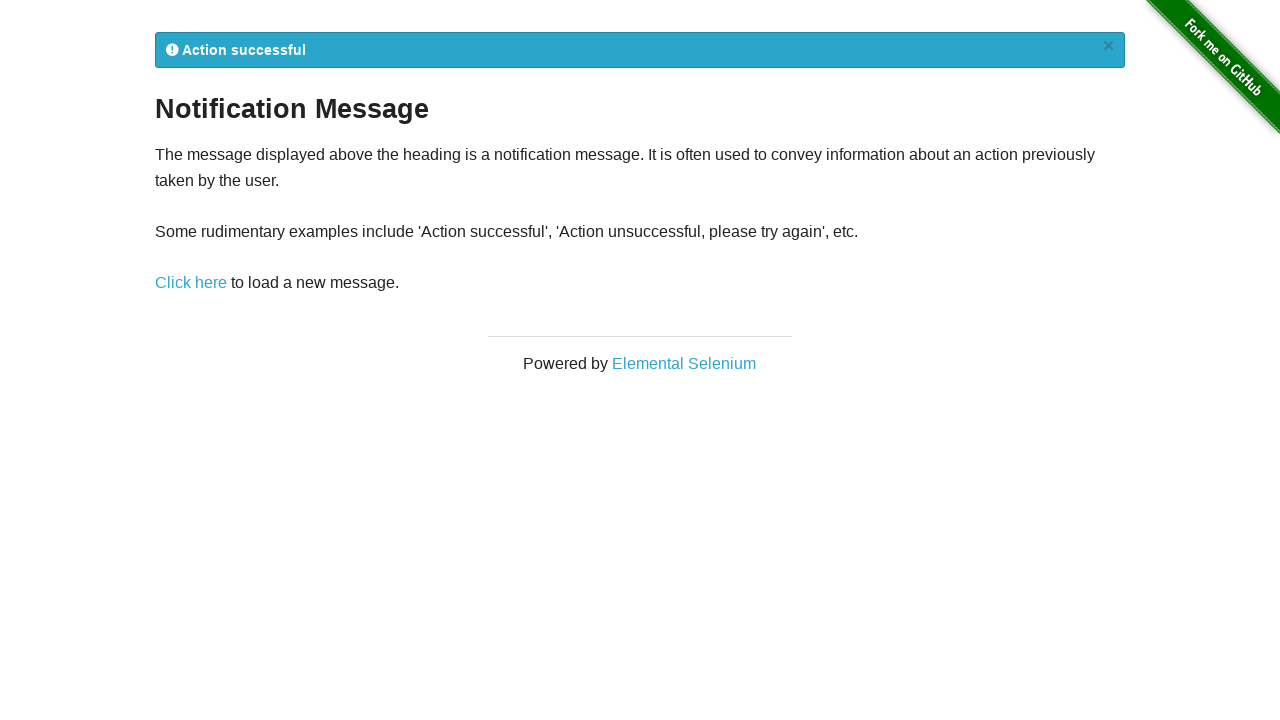

Clicked 'Click here' link again to trigger second notification at (191, 283) on a:has-text('Click here')
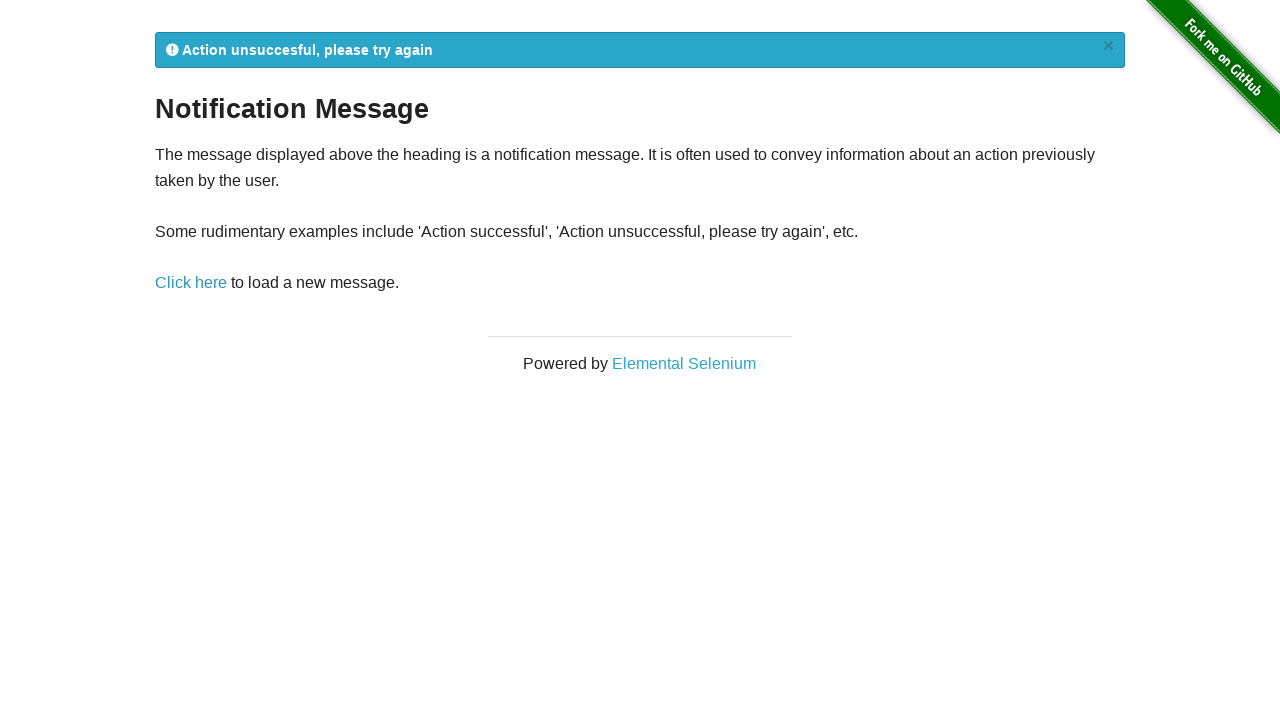

Second alert message appeared in #flash-messages
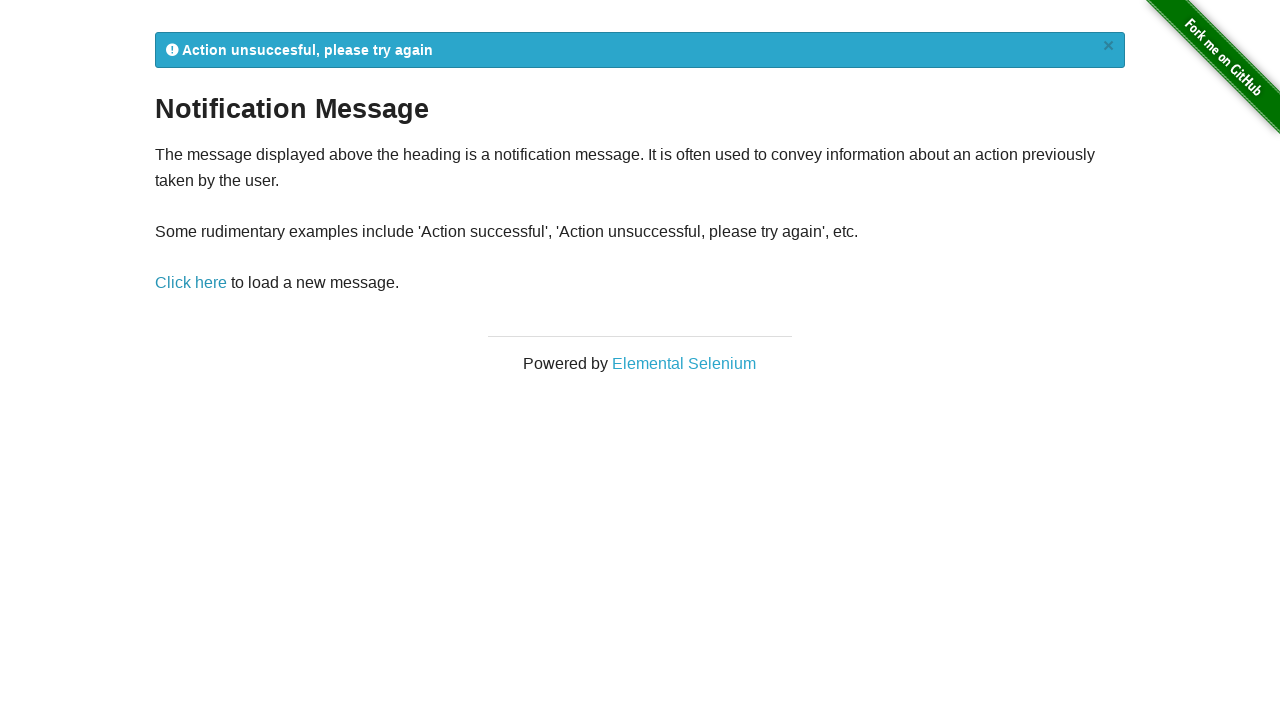

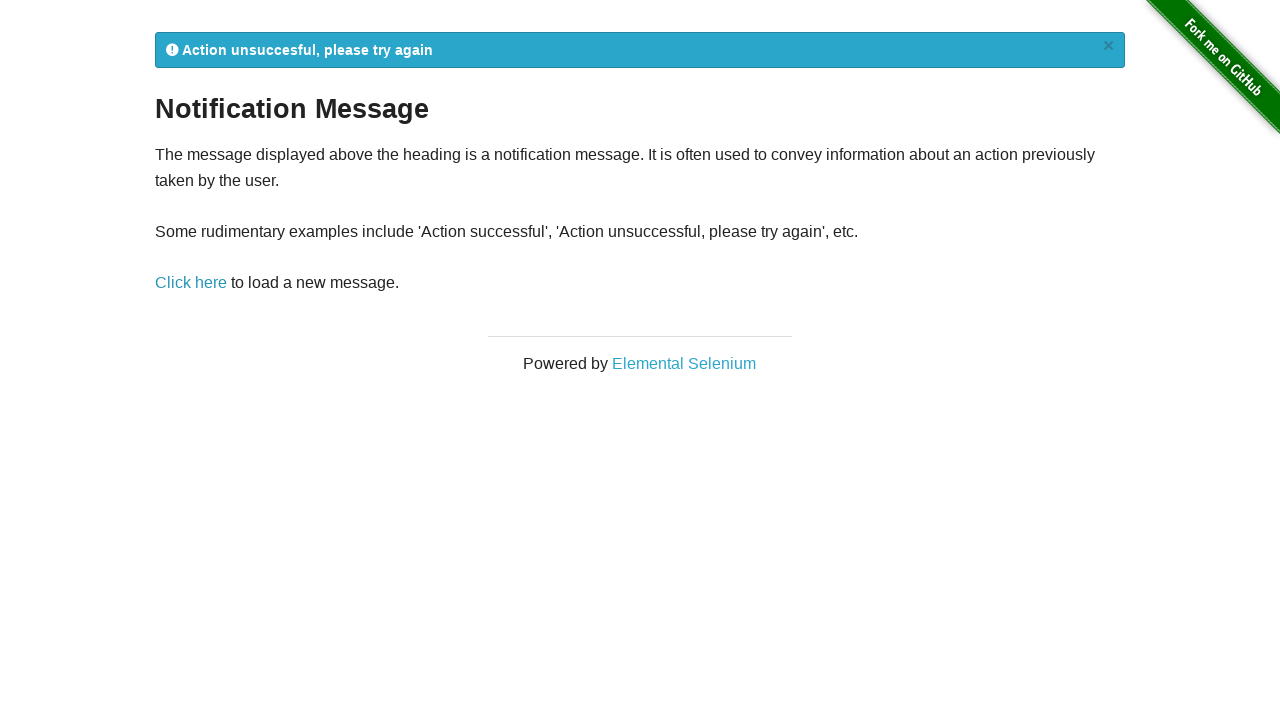